Tests relative locator features by interacting with form elements using positional relationships (above, below, left of) to locate and manipulate elements

Starting URL: https://rahulshettyacademy.com/angularpractice/

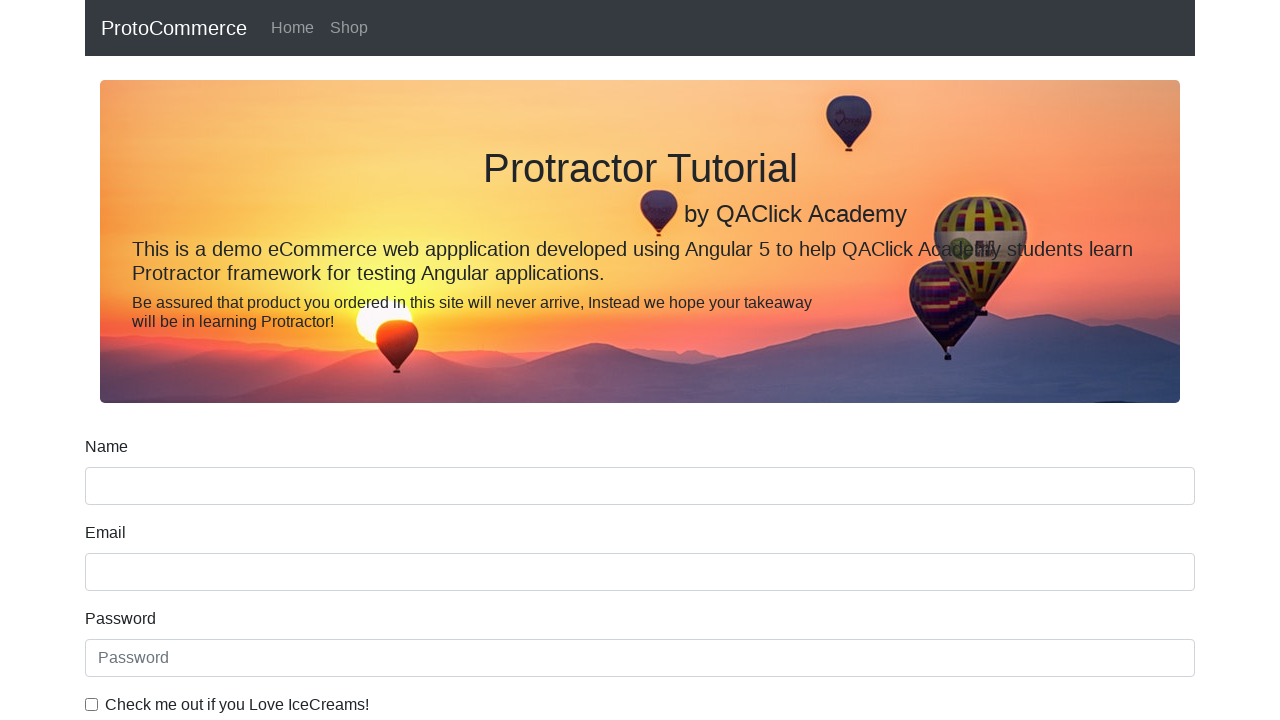

Located name input field
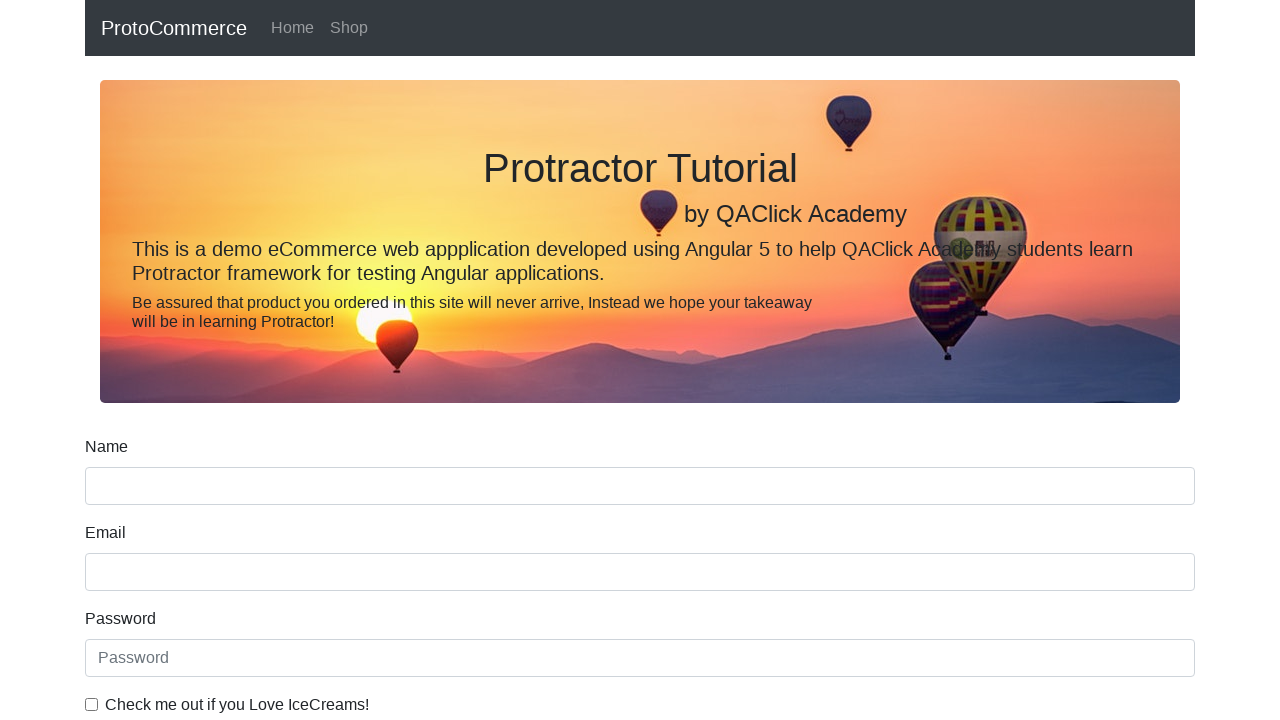

Located label above name field
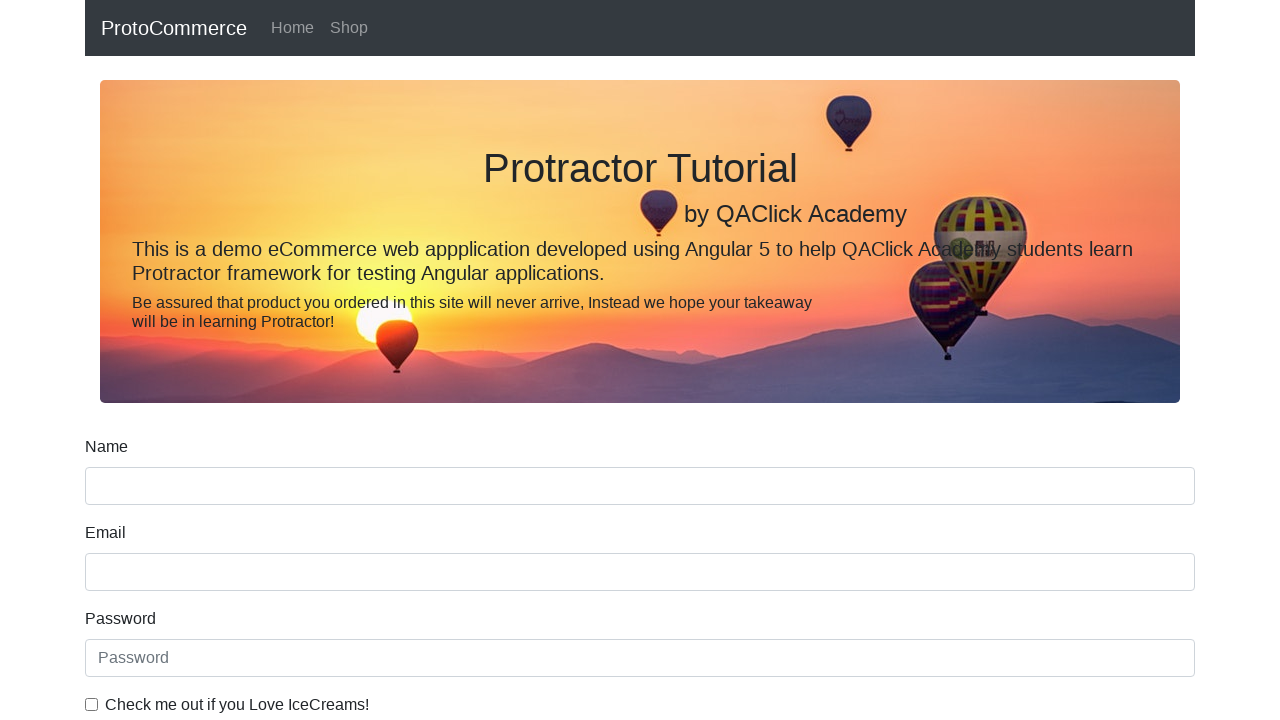

Printed label text content
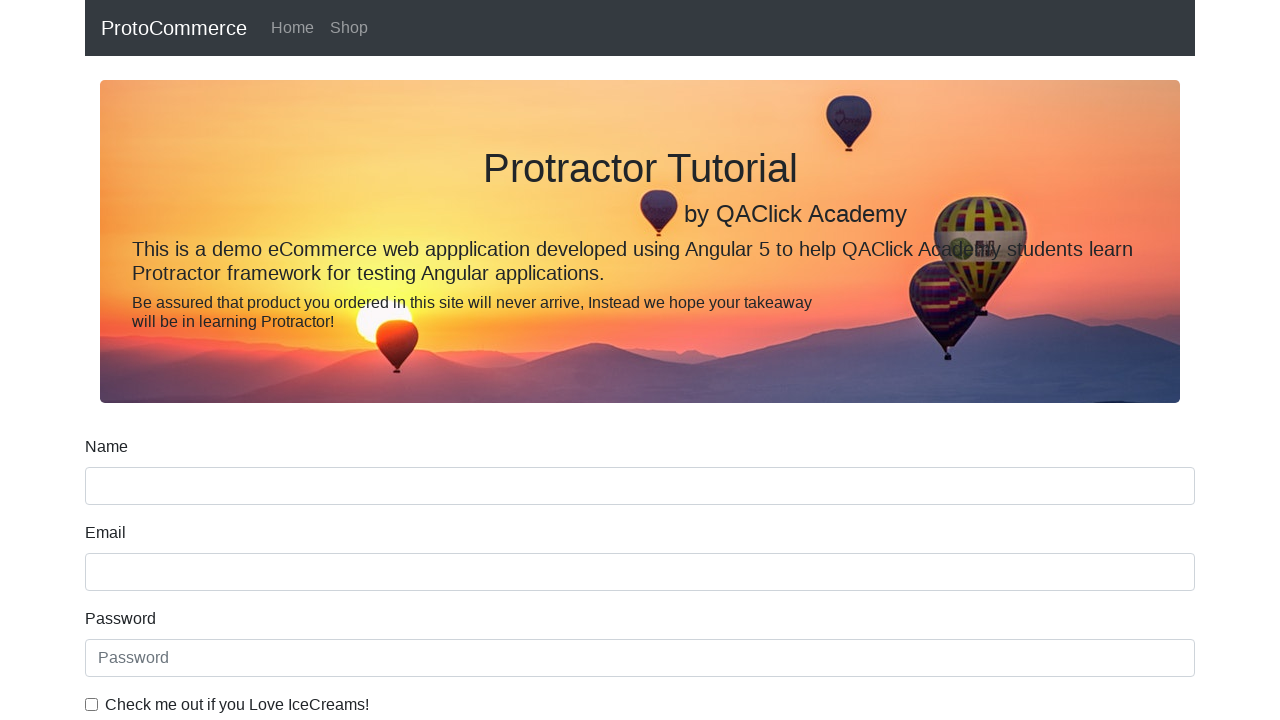

Filled email field with 'Hello' on input[name='email']
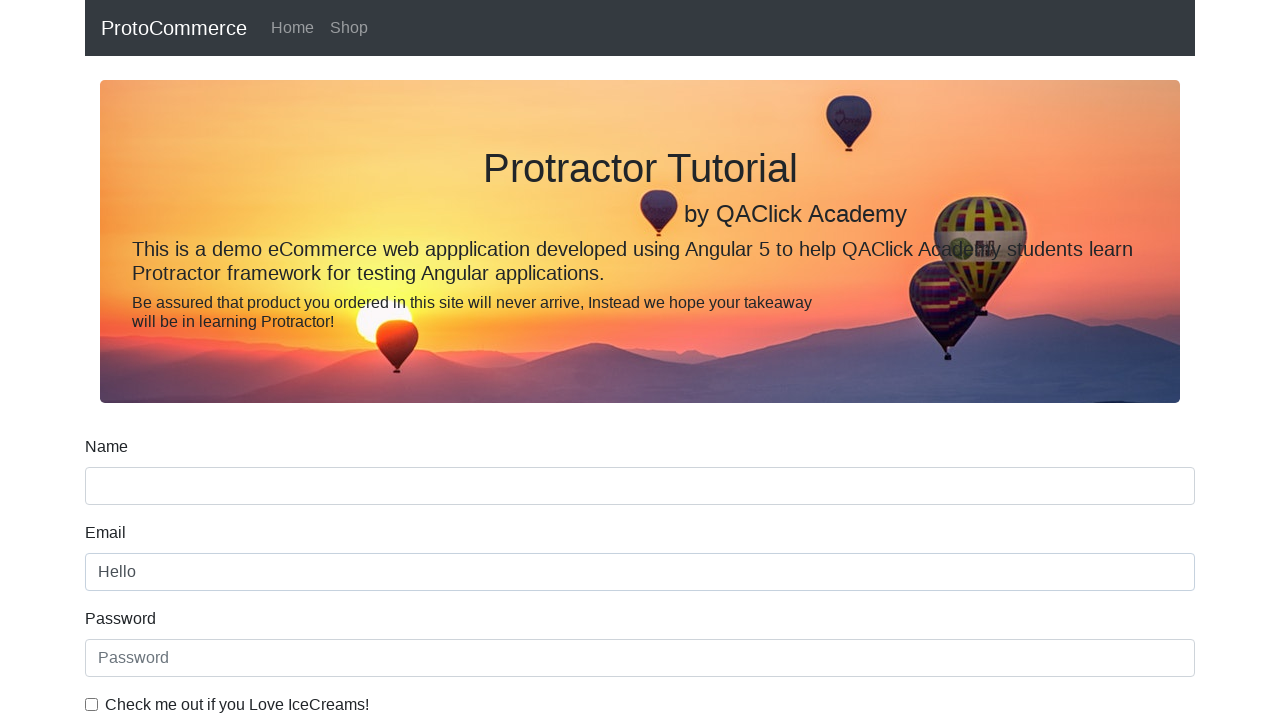

Filled email field with 'Hey' on input[name='email']
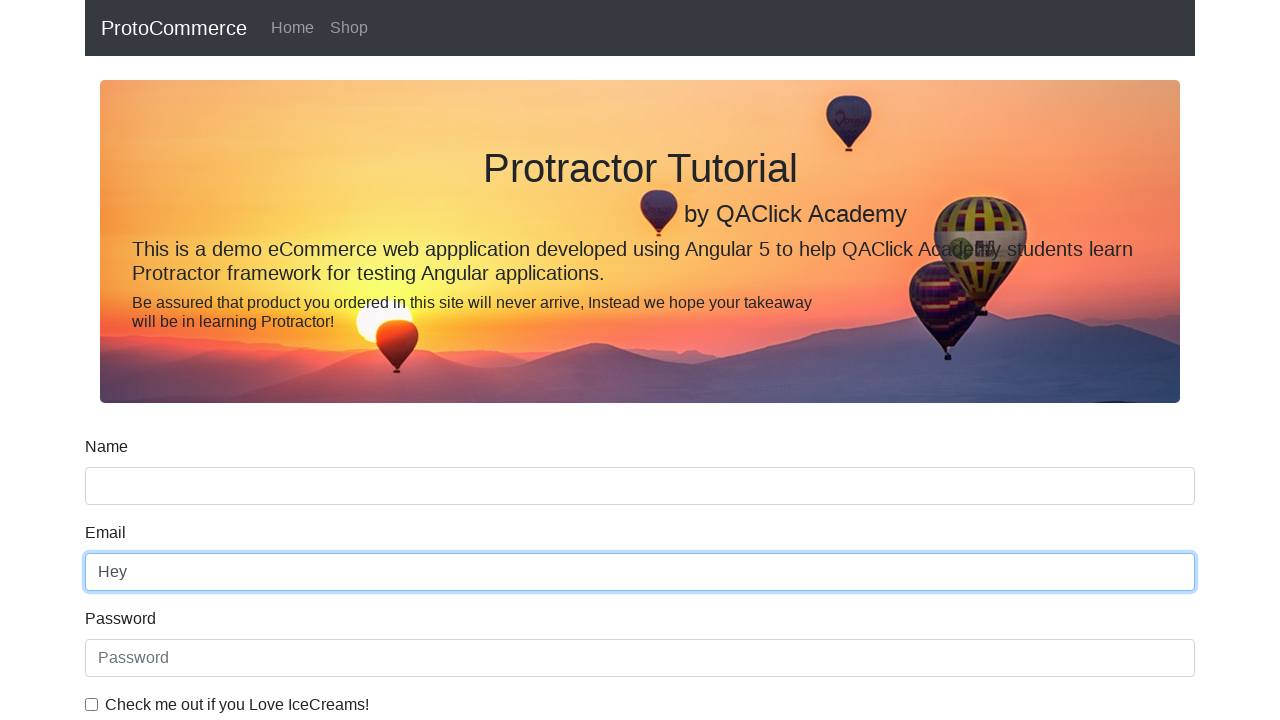

Located ice cream checkbox label
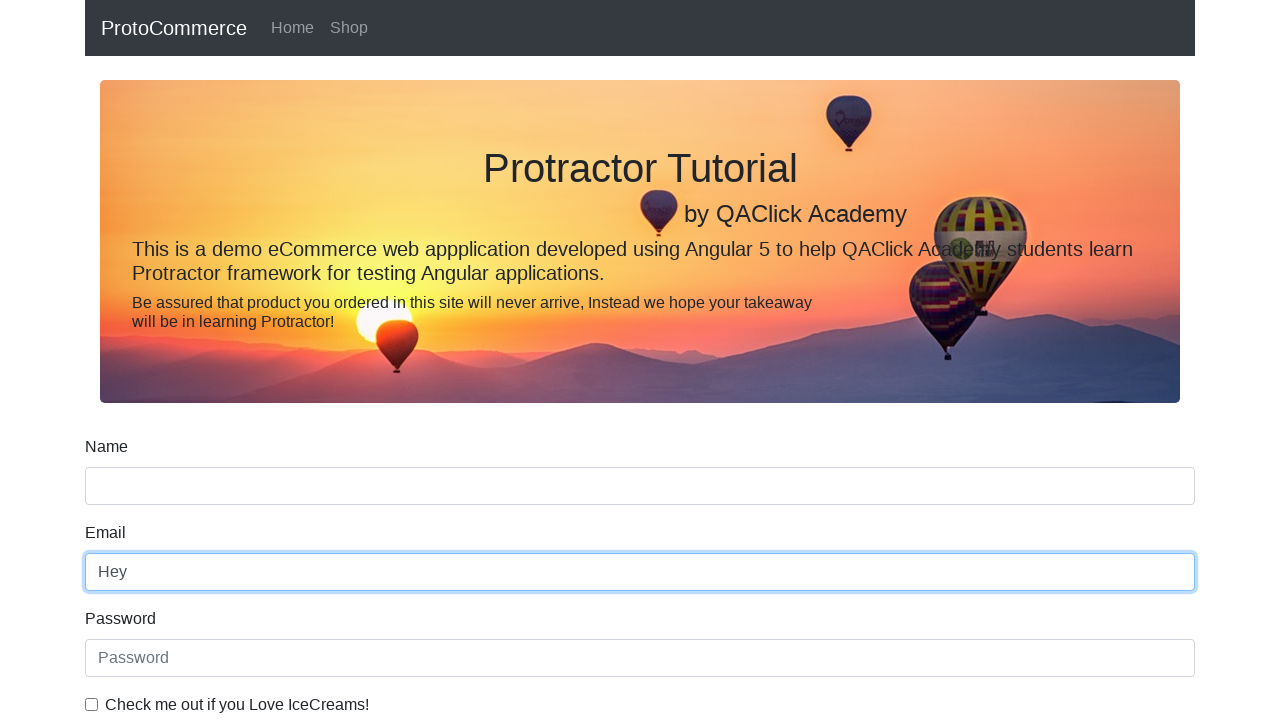

Clicked ice cream checkbox at (92, 704) on xpath=//div[@class='form-check']//input[@type='checkbox'] >> nth=0
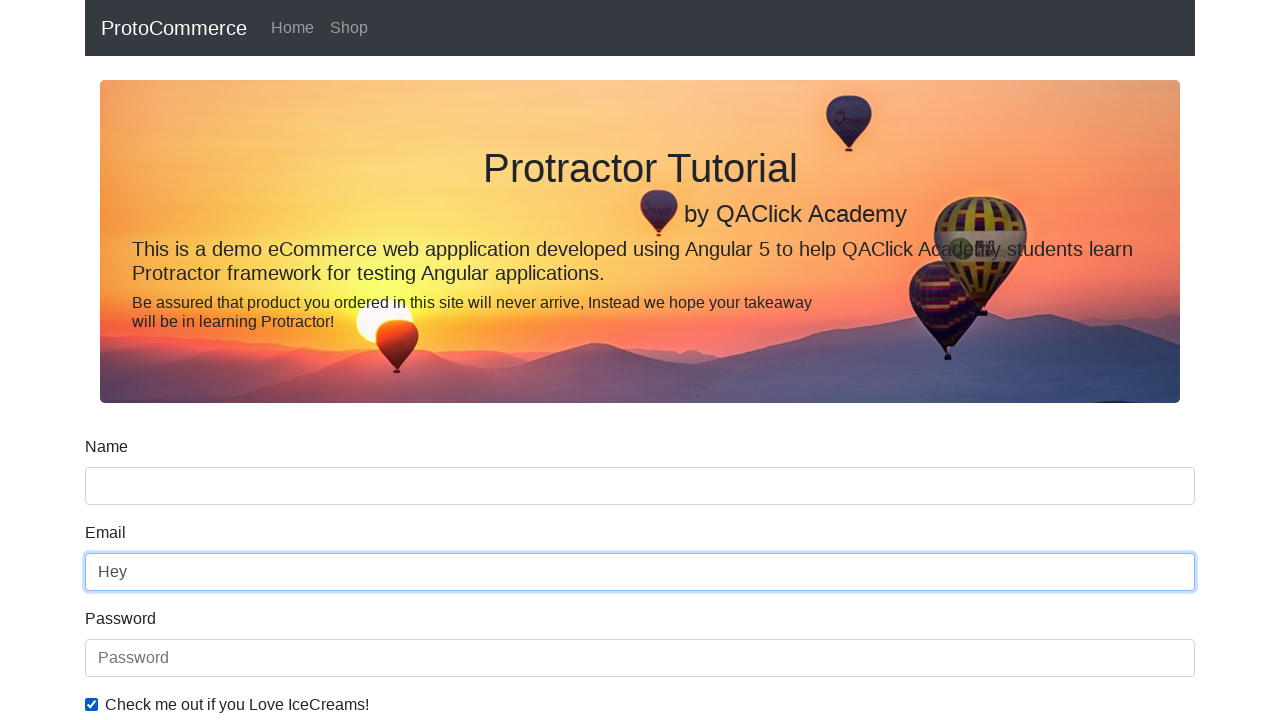

Checked for non-existent element 'name1' and printed count
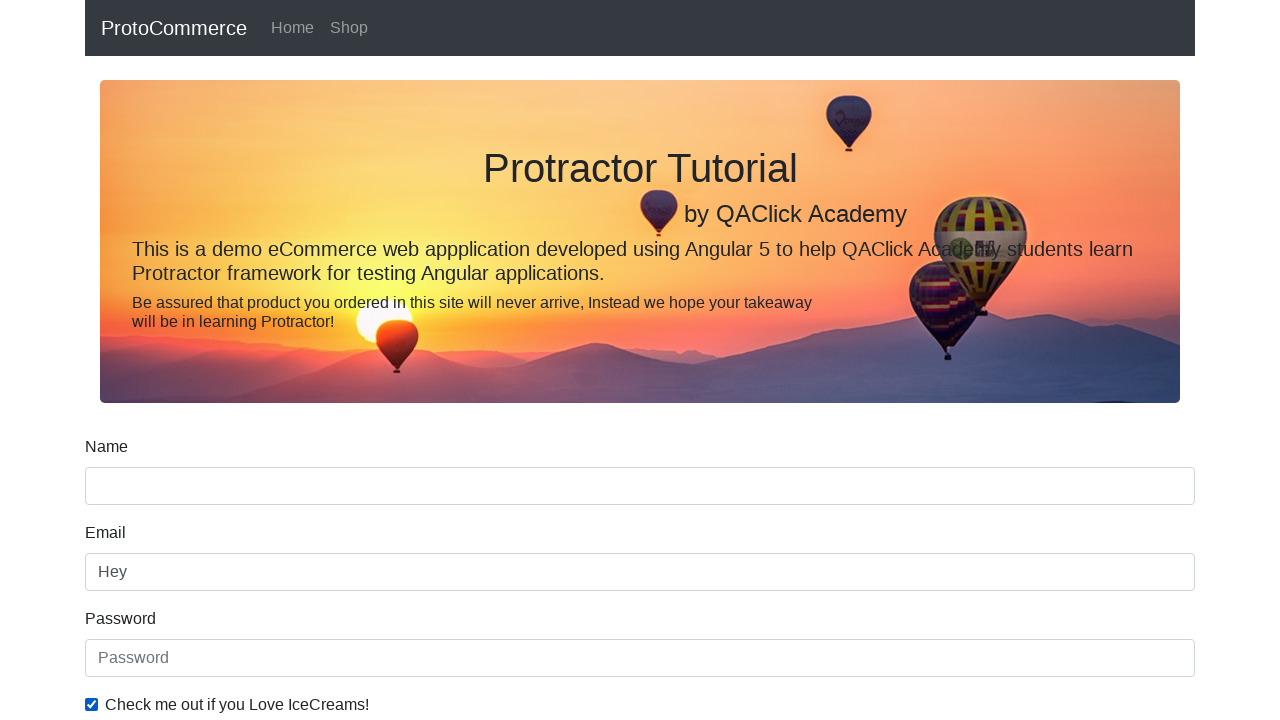

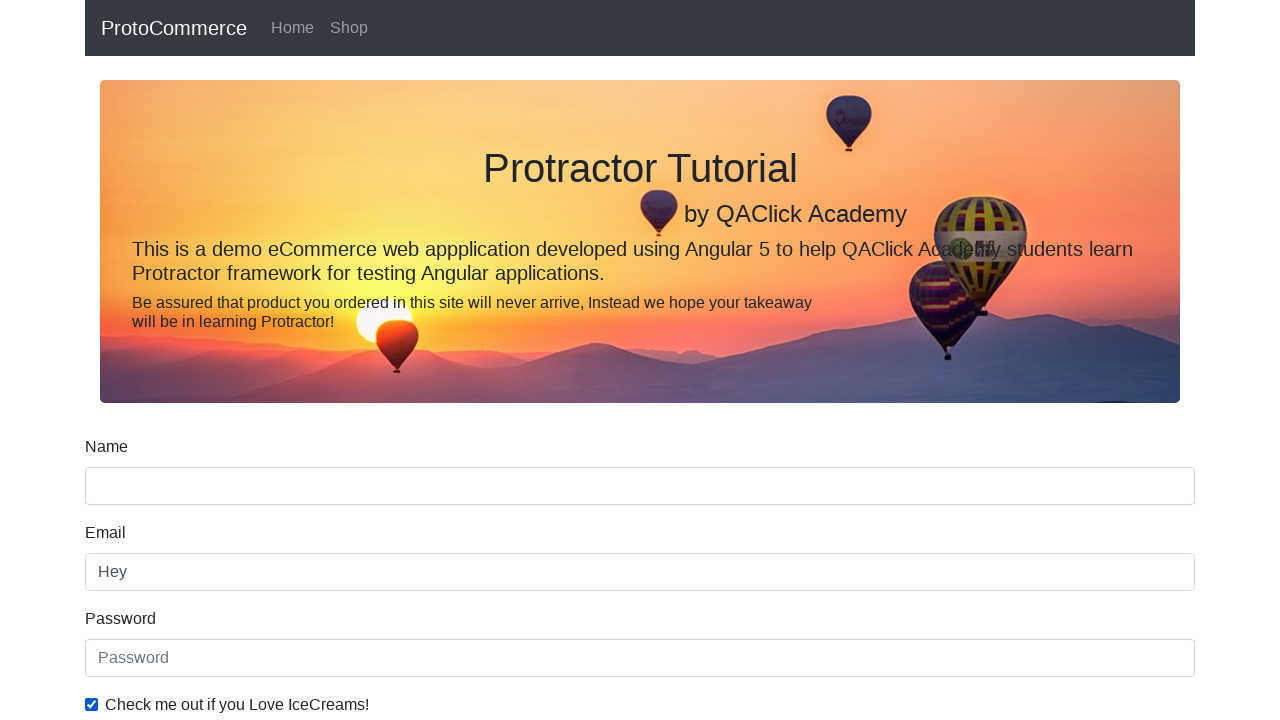